Tests an automation practice form by filling in personal details (first name, last name, email), verifying radio button count and default state, and selecting a date of birth from a date picker.

Starting URL: http://demoqa.com/automation-practice-form

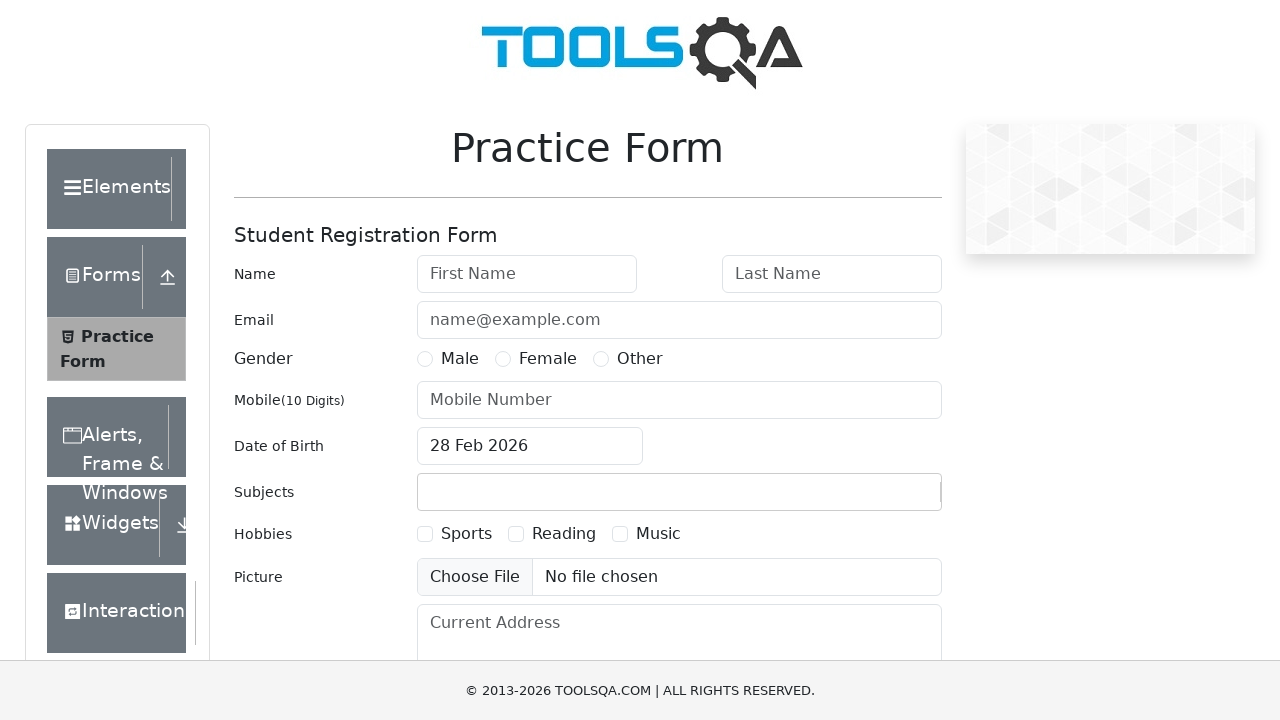

Filled First Name field with 'amina' on #firstName
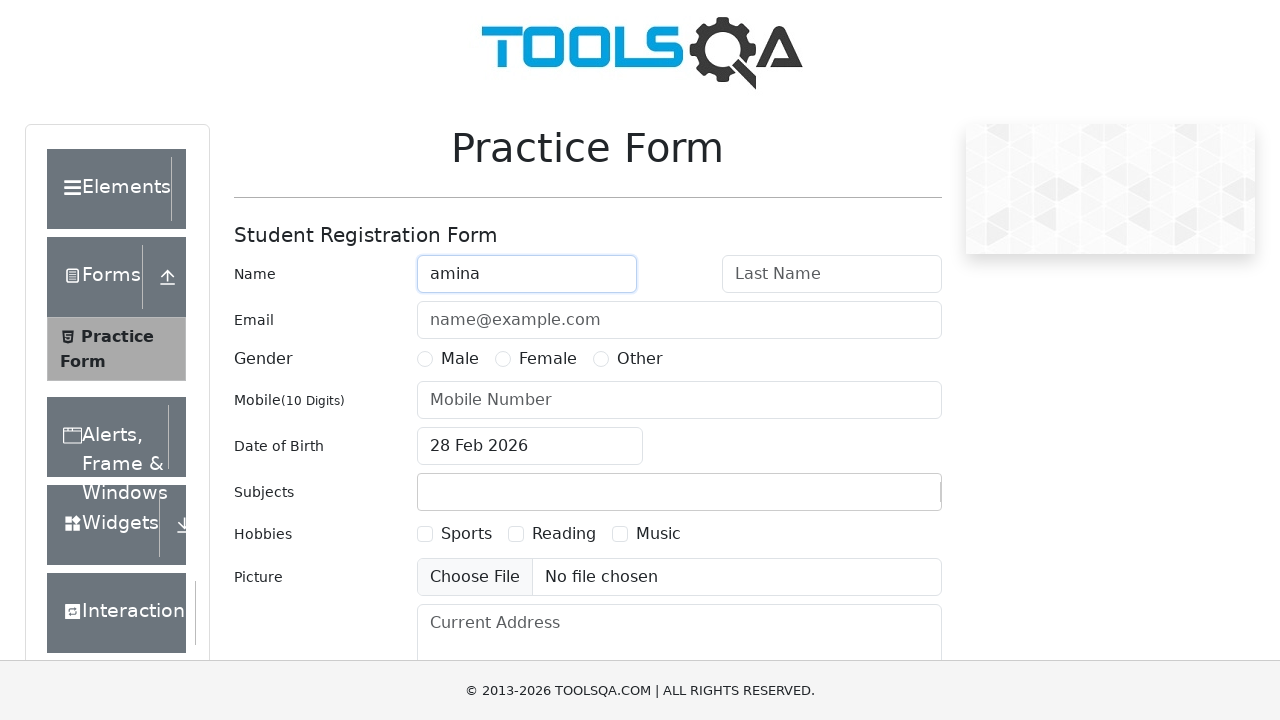

Filled Last Name field with 'Prezime' on #lastName
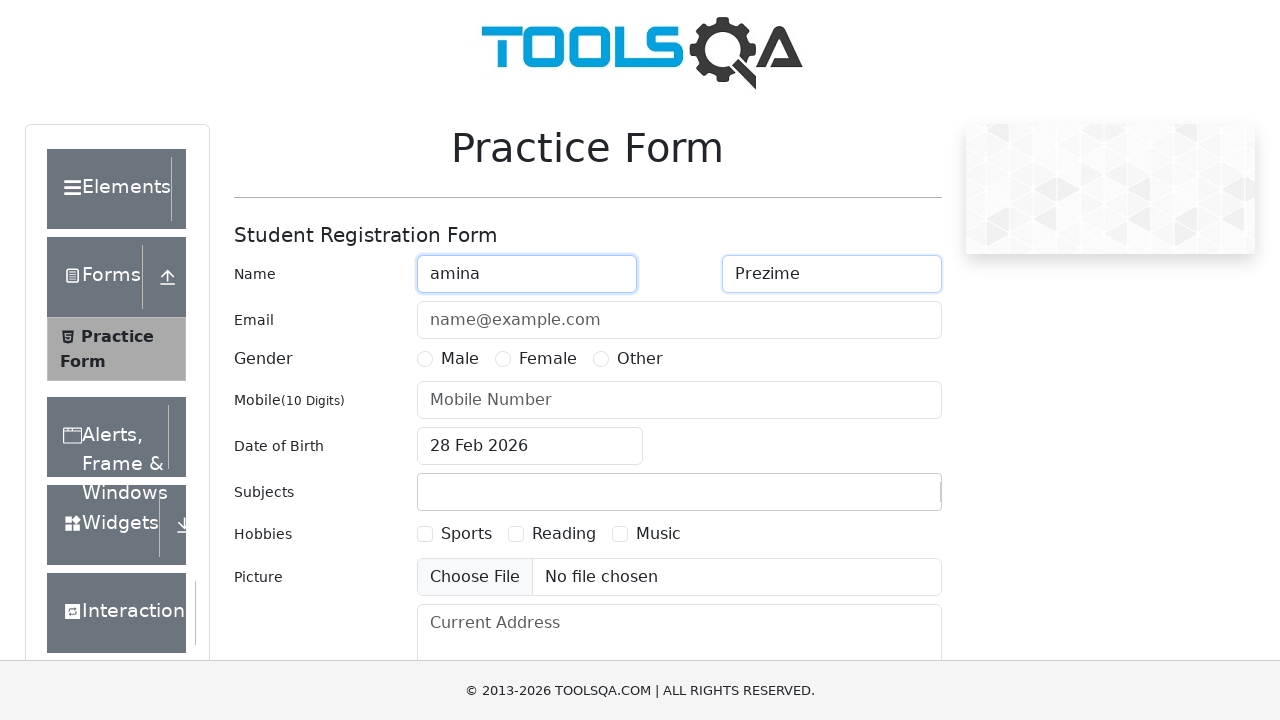

Filled Email field with 'amina.pez@gmail.com' on #userEmail
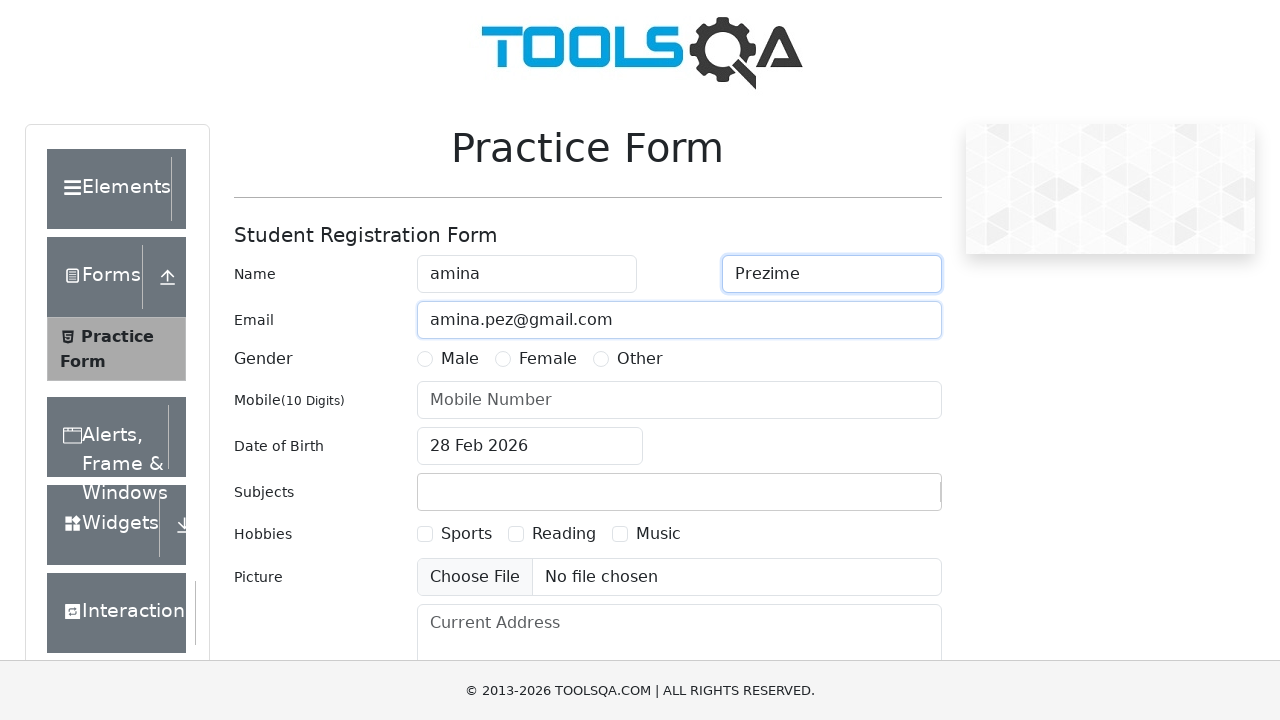

Located all radio buttons for gender selection
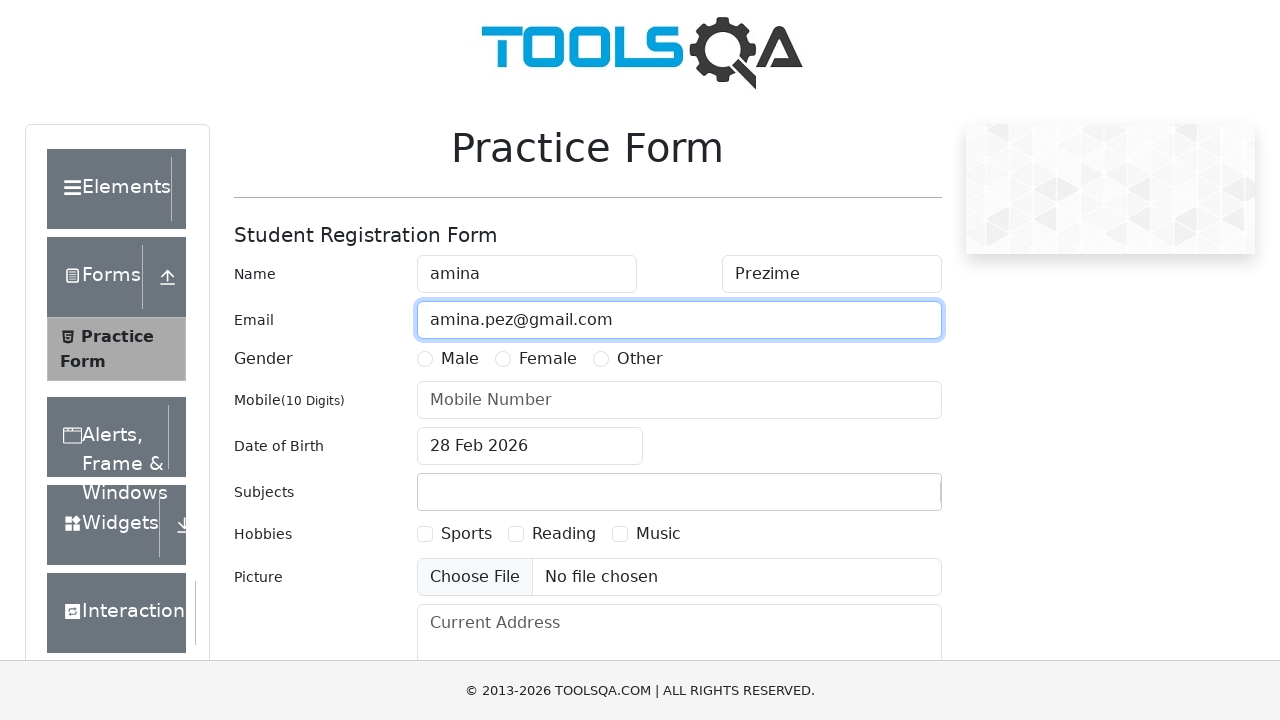

Verified that there are exactly 3 radio buttons
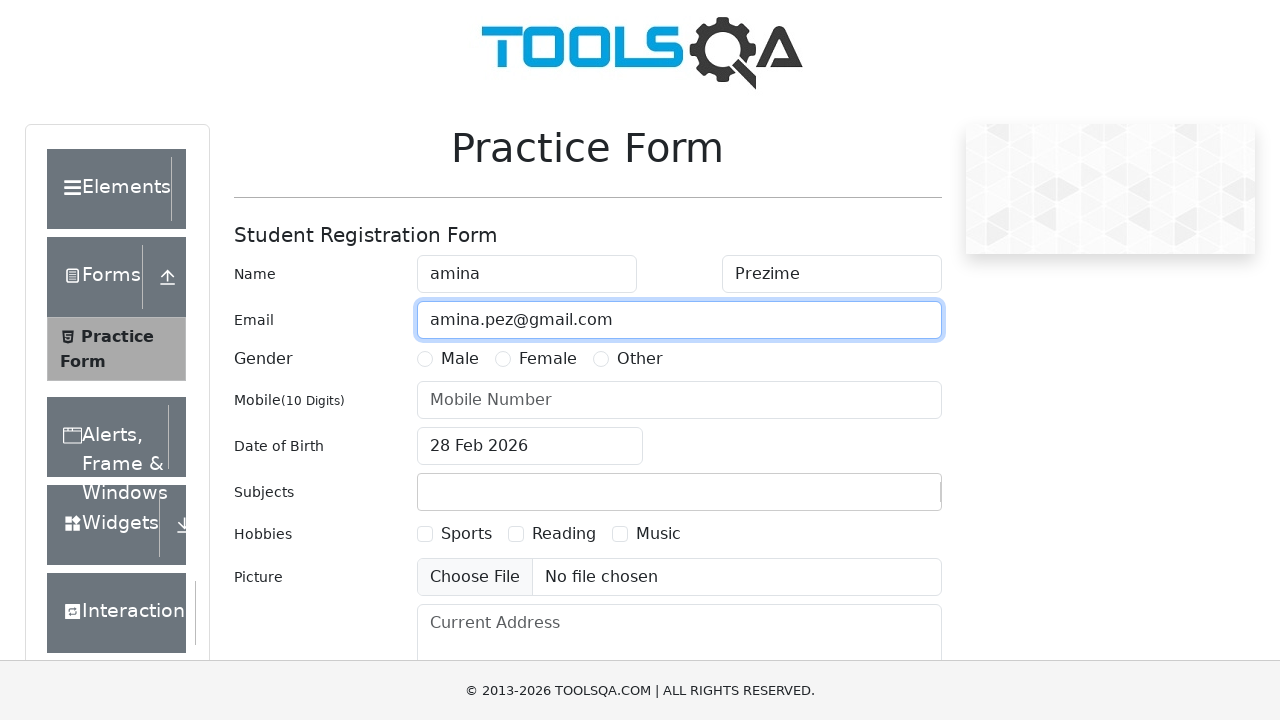

Verified radio button is not selected by default
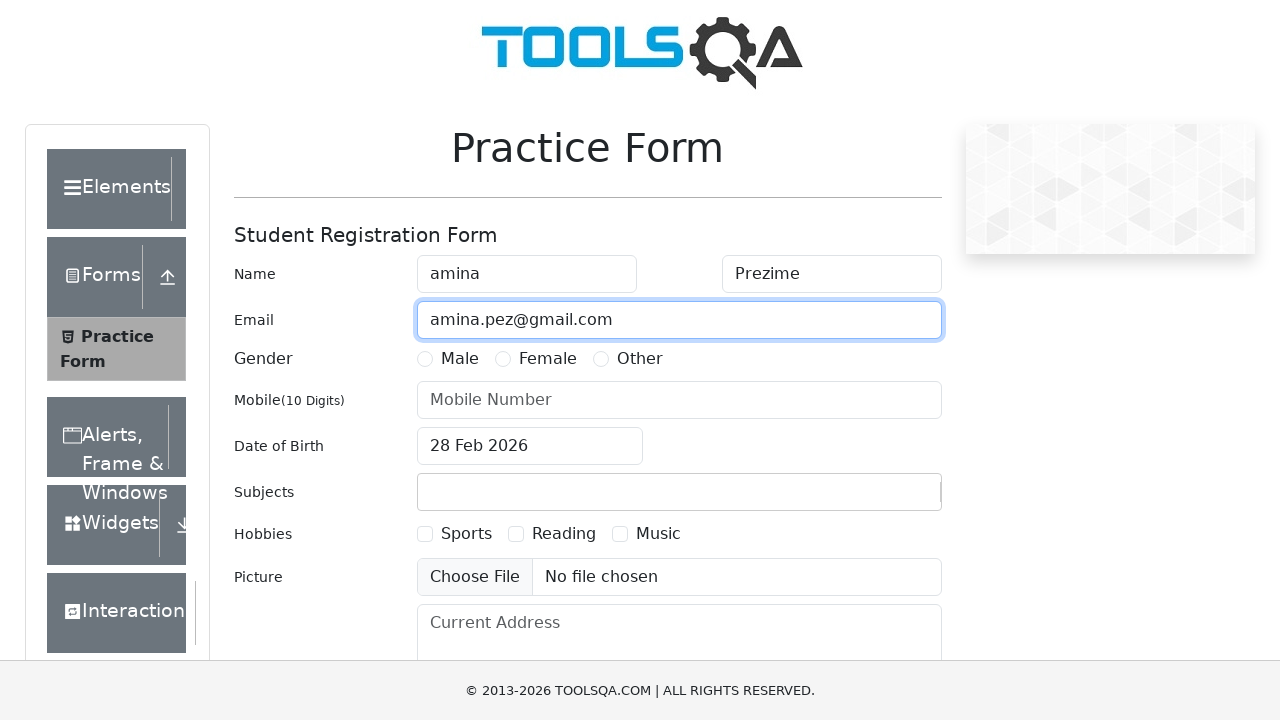

Verified radio button is not selected by default
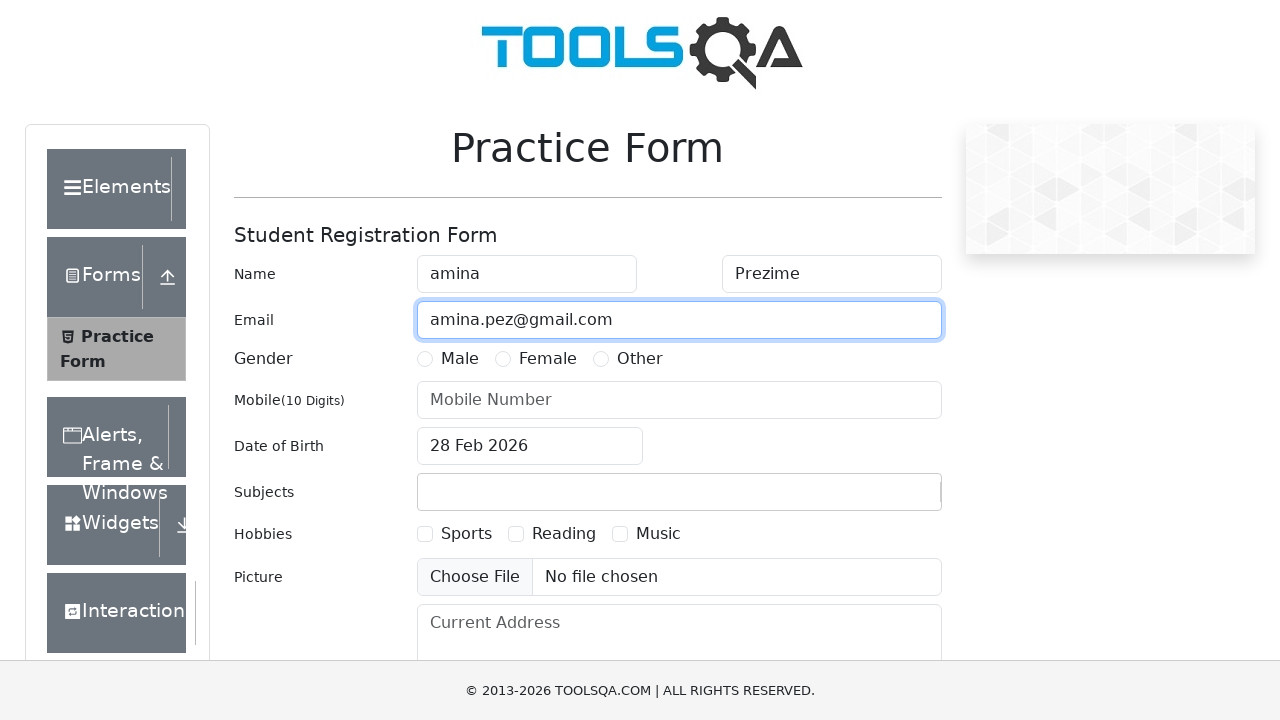

Verified radio button is not selected by default
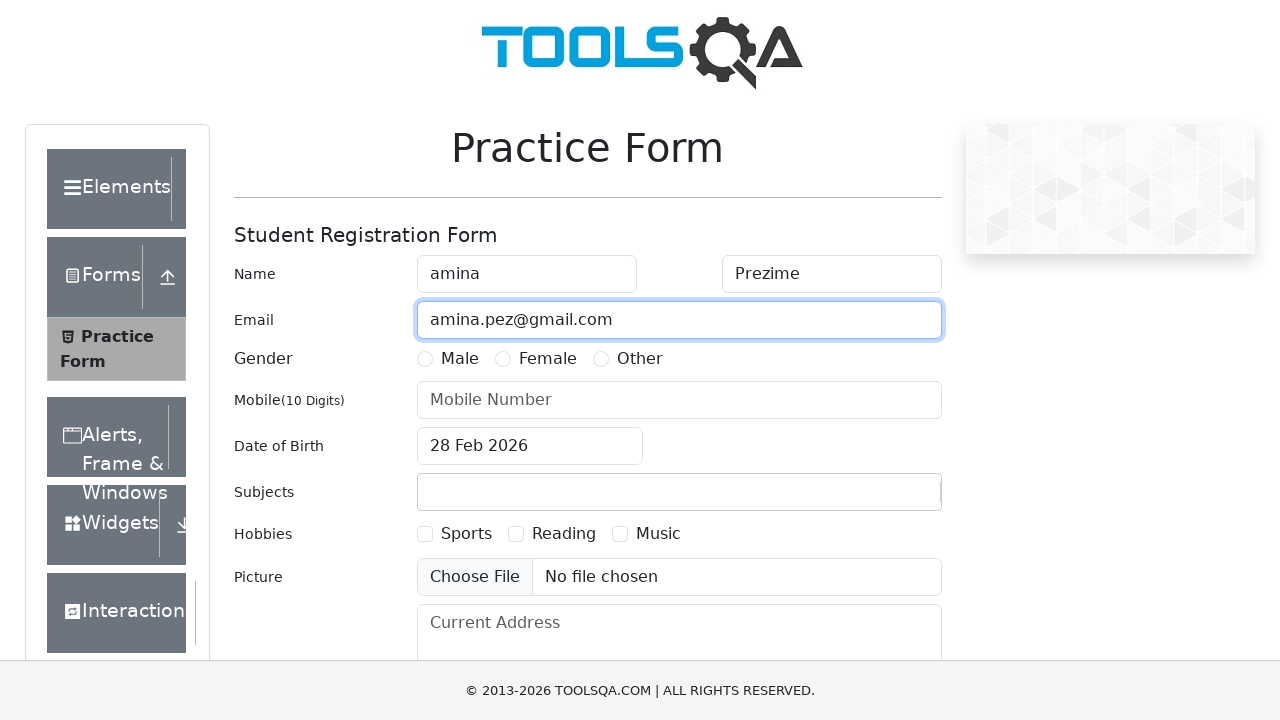

Clicked on date of birth input to open calendar picker at (530, 446) on #dateOfBirthInput
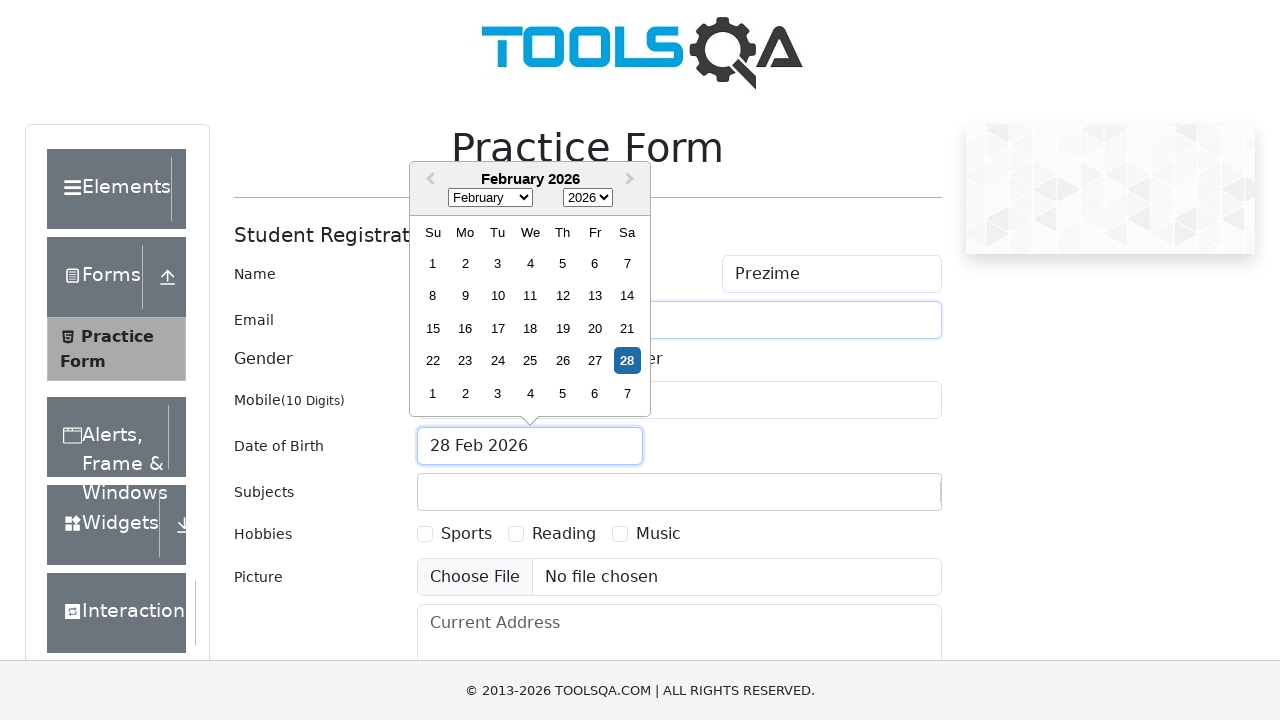

Selected April from month dropdown on .react-datepicker__month-select
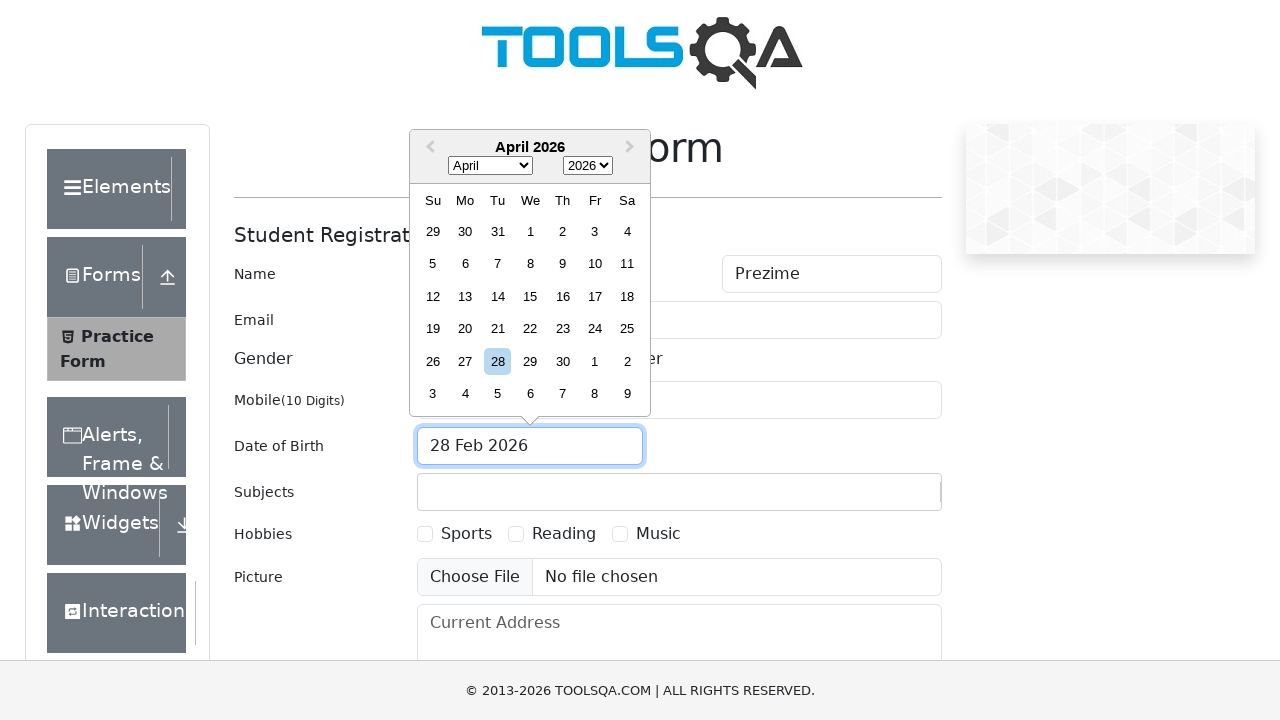

Selected 1965 from year dropdown on .react-datepicker__year-select
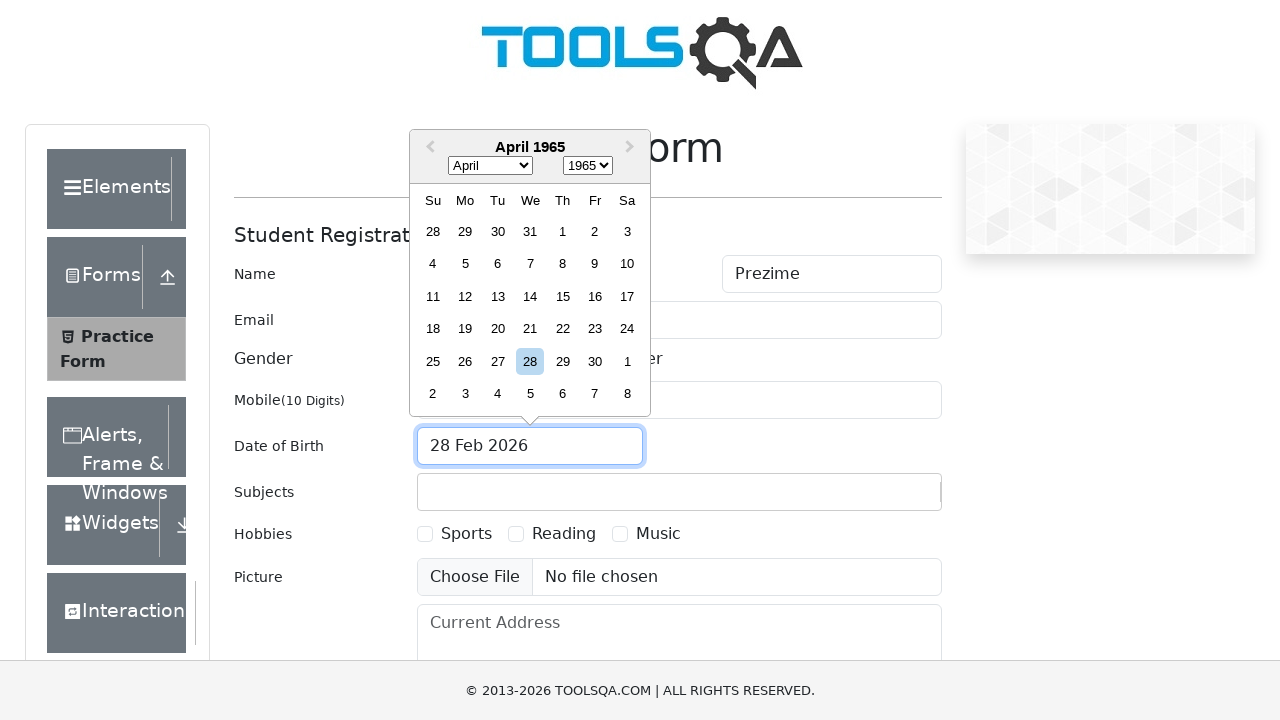

Selected 19th day from calendar at (465, 329) on .react-datepicker__day--019:not(.react-datepicker__day--outside-month)
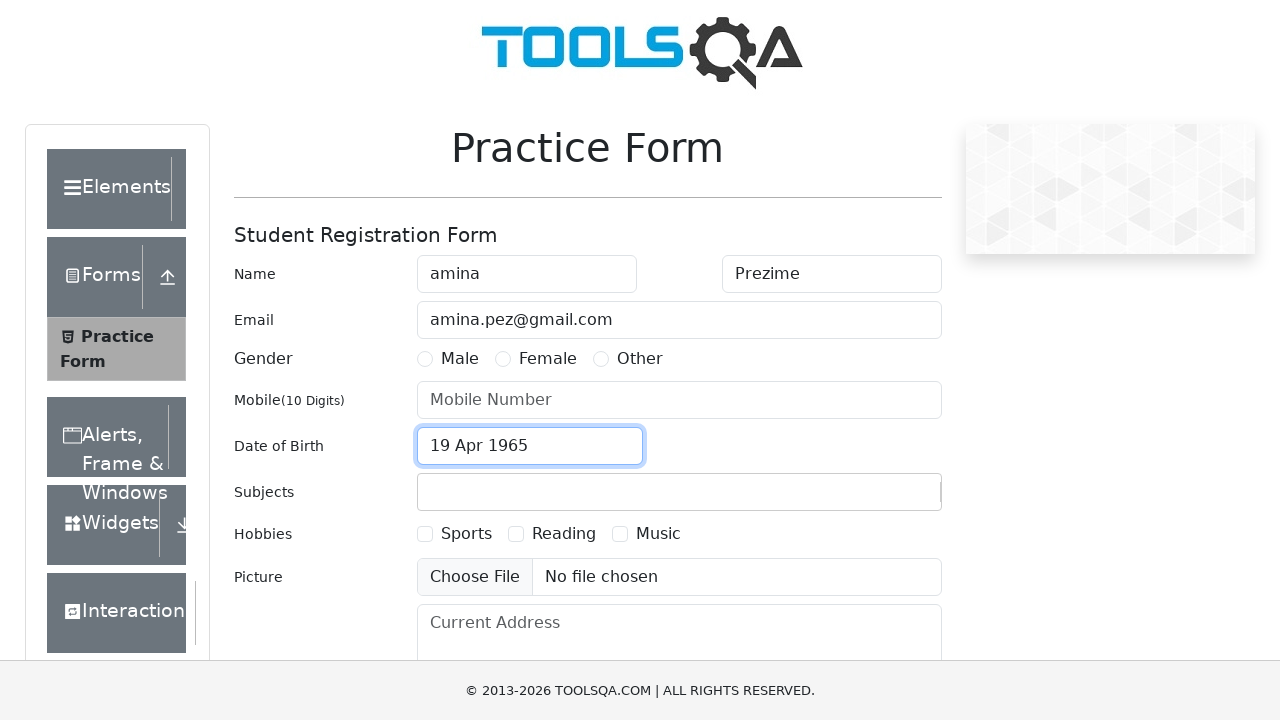

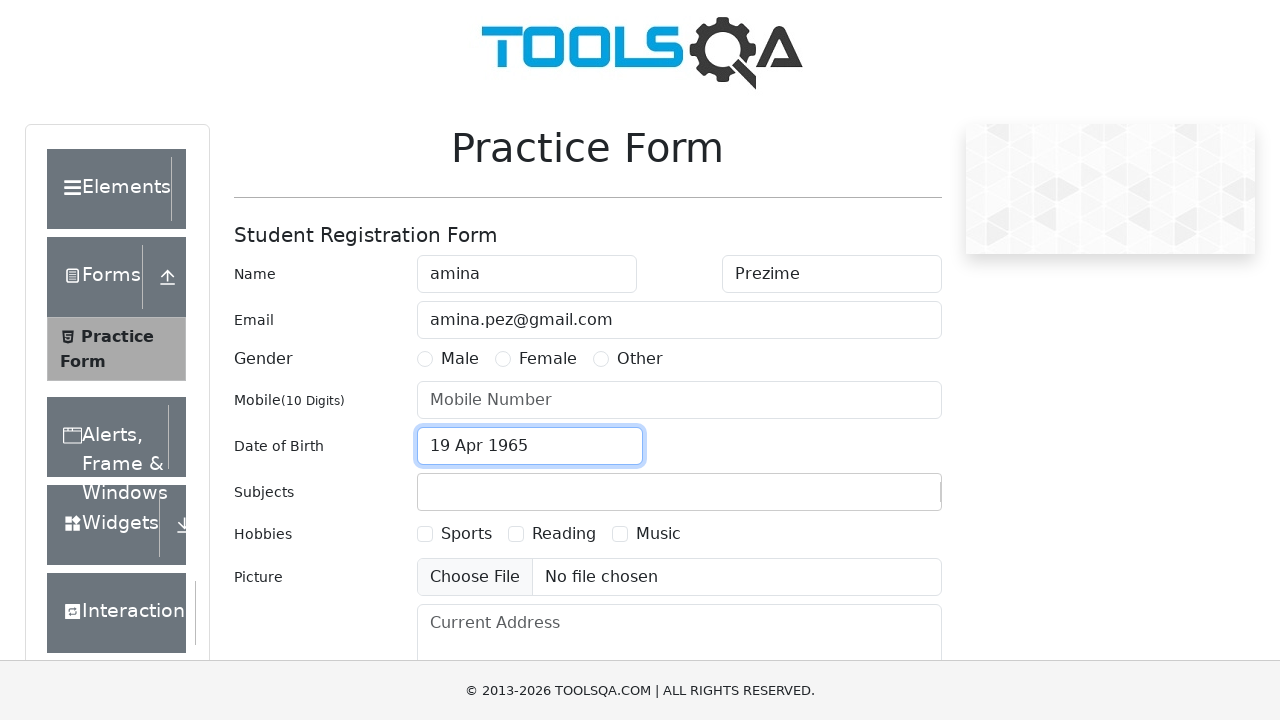